Tests mouse interaction by clicking at a specific position on the page

Starting URL: https://anhtester.com/

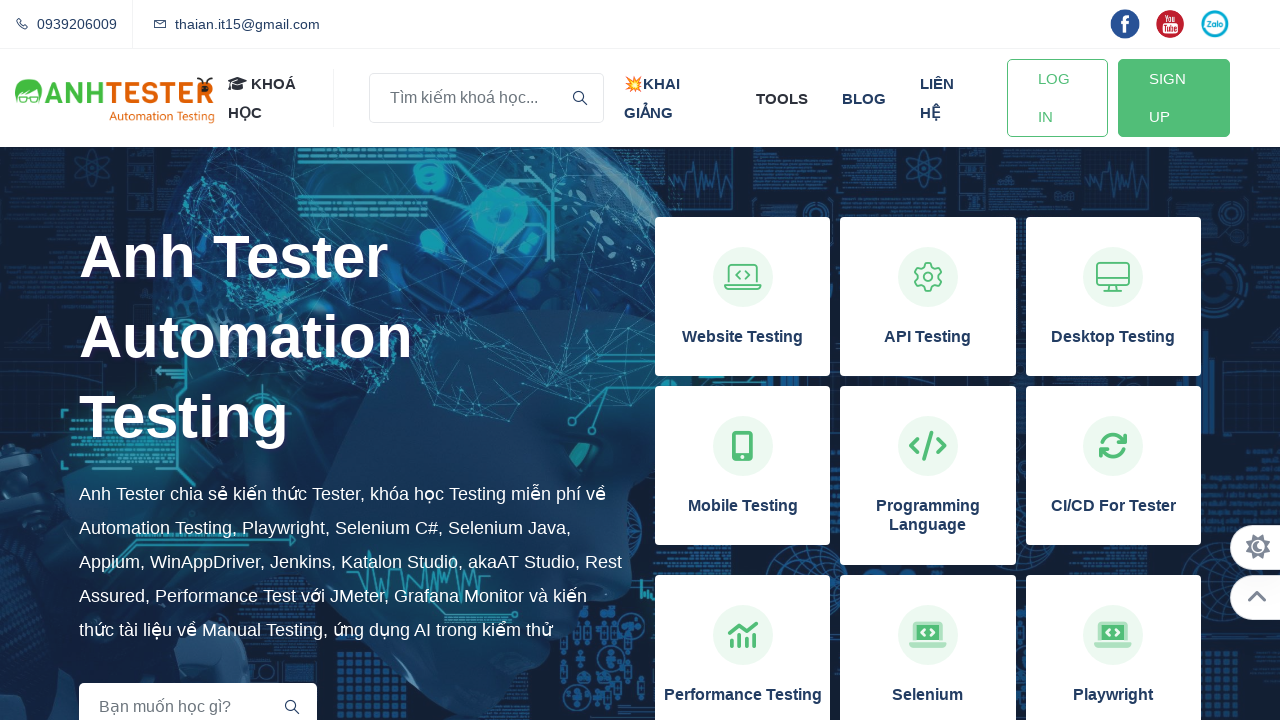

Clicked at position (800, 270) on the page body at (800, 270) on body
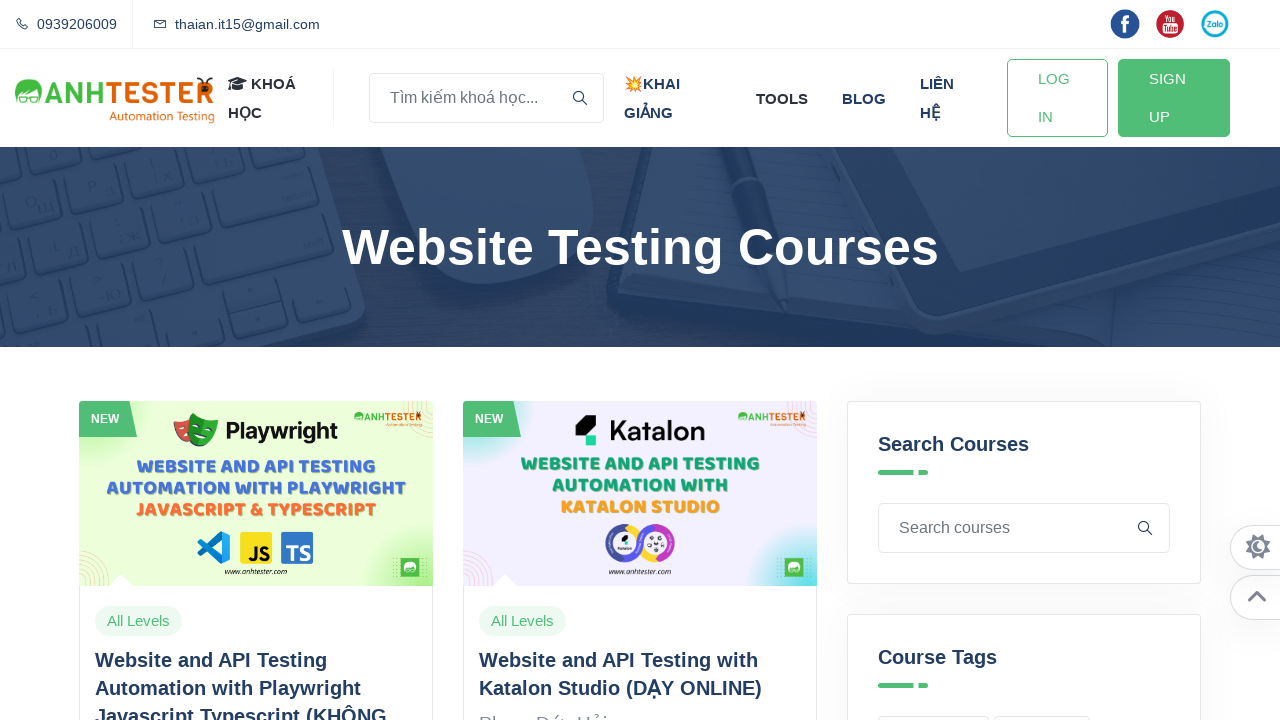

Waited for network idle state
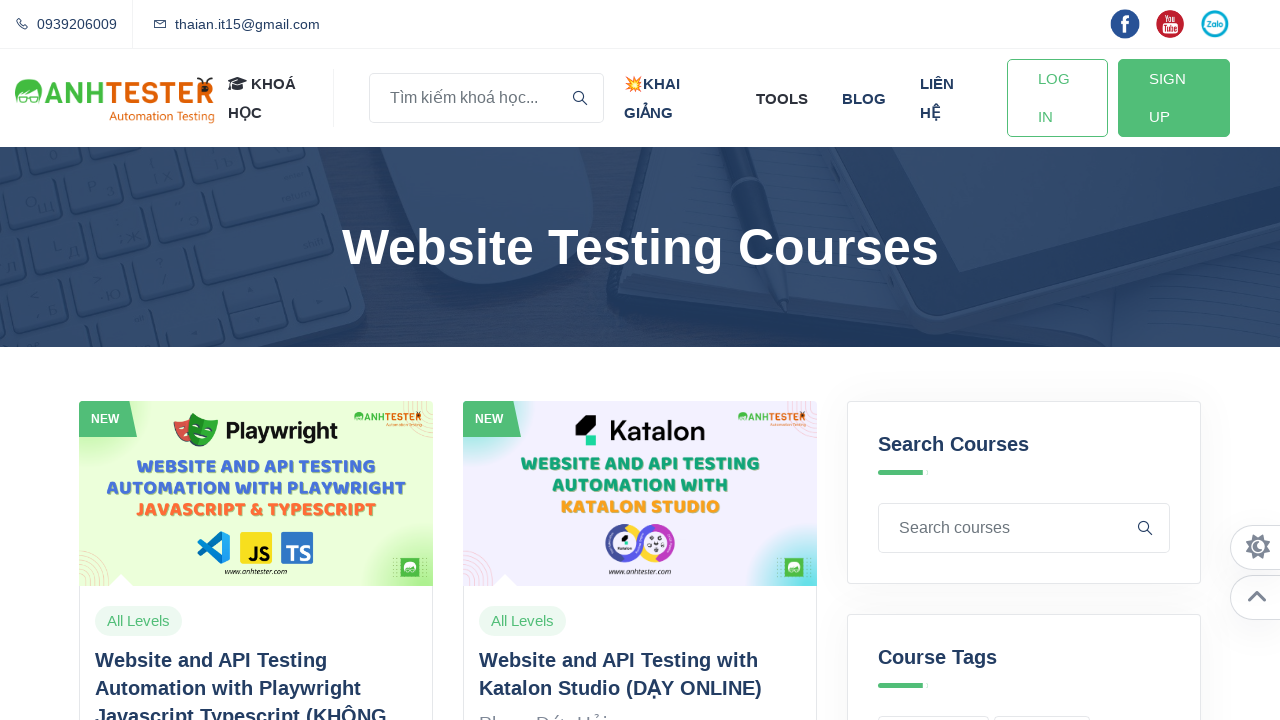

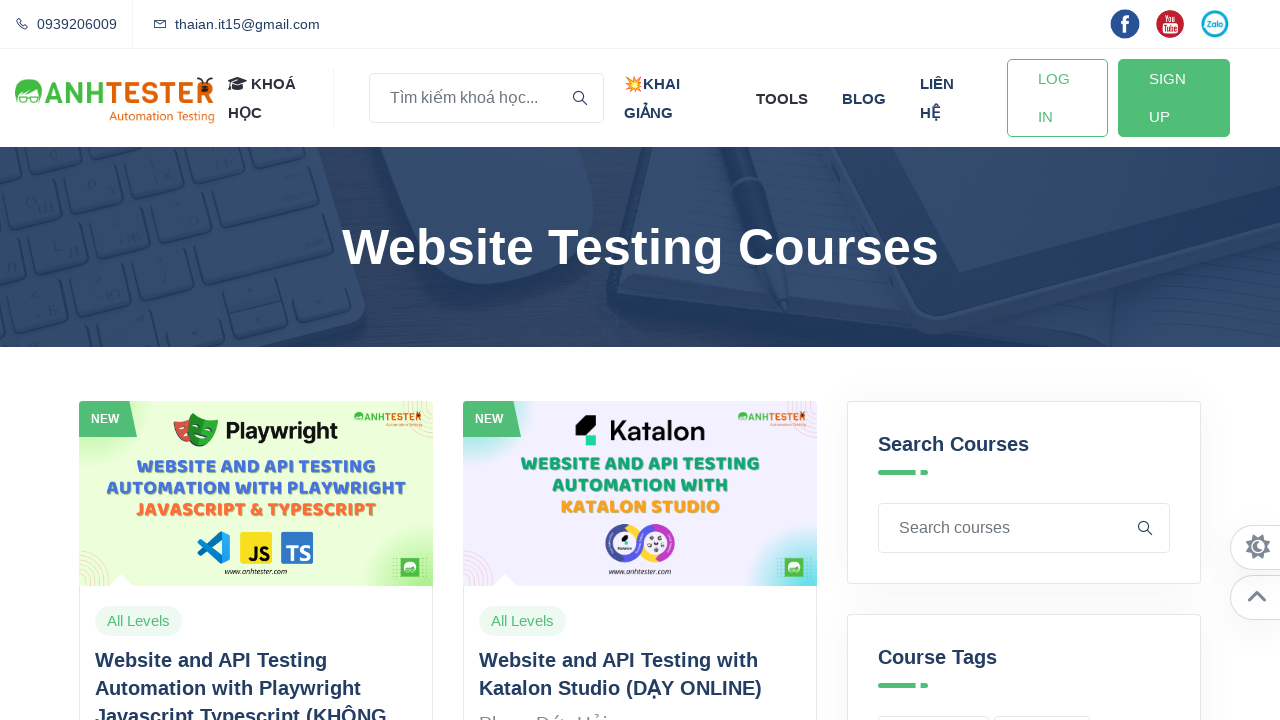